Navigates to a form page and clicks the first button element found on the page using tag name locator

Starting URL: https://syntaxprojects.com/input-form-locator.php

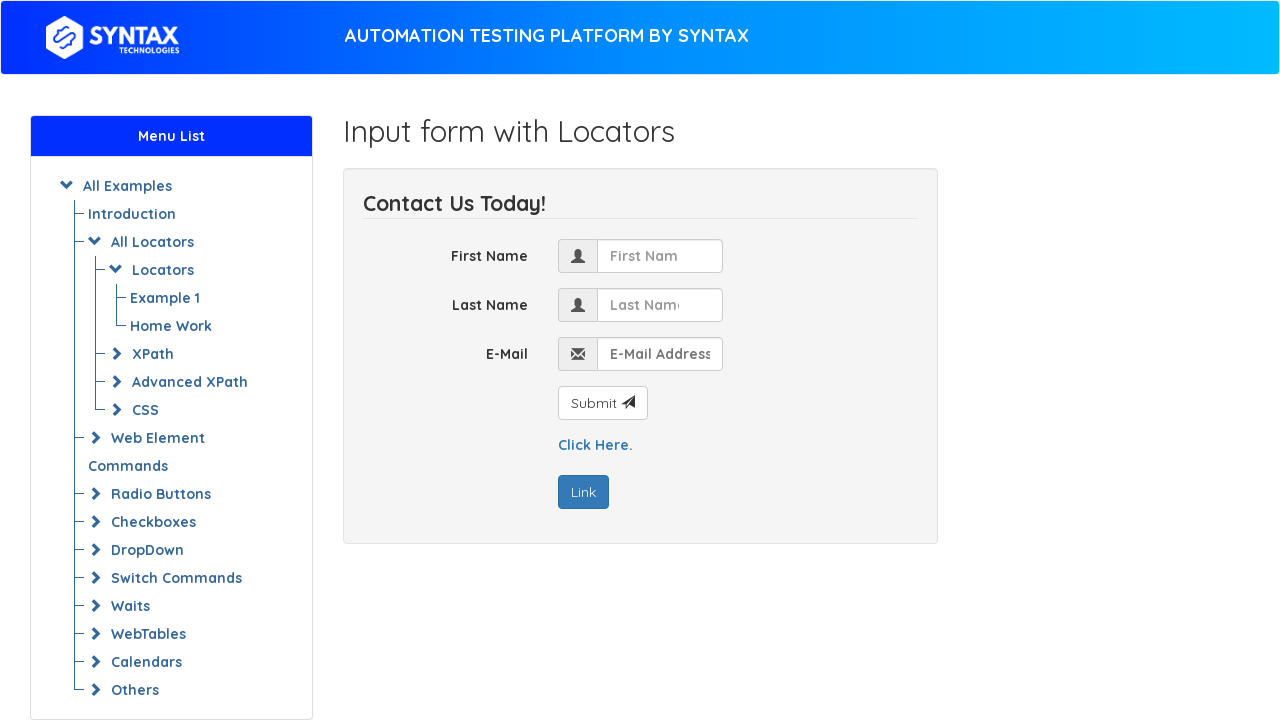

Navigated to input form locator page
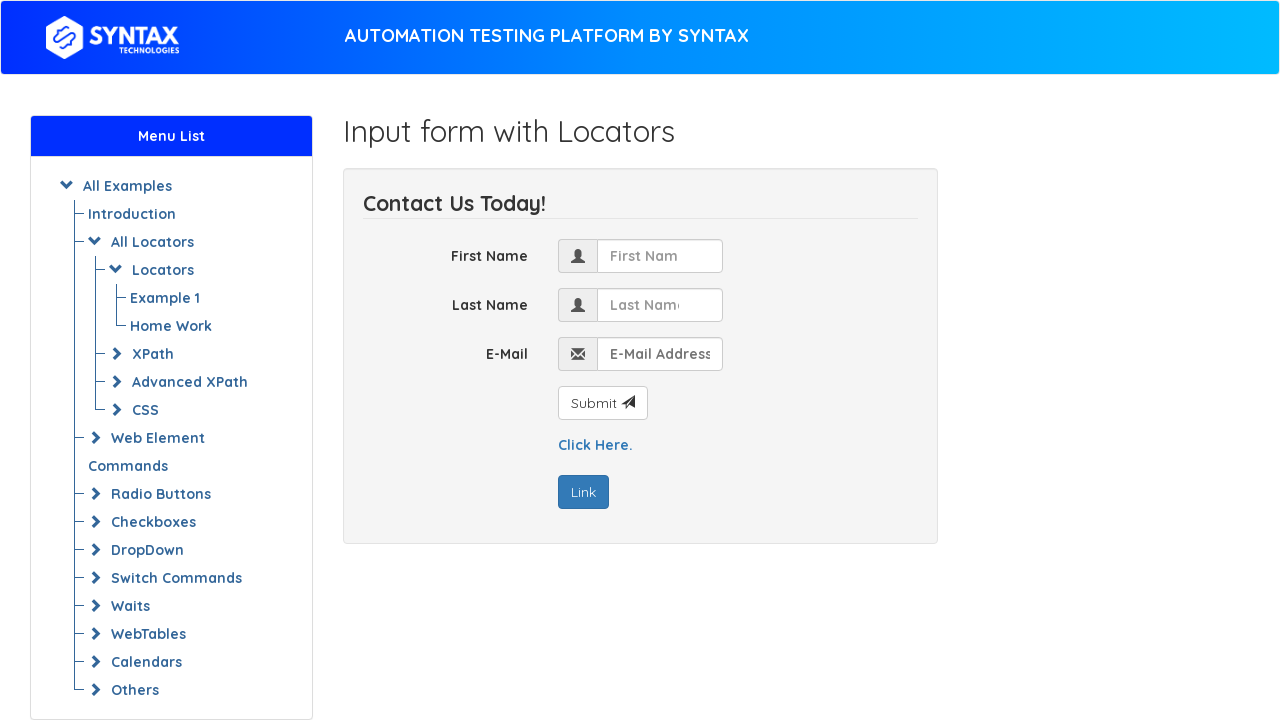

Clicked the first button element found on the page using tag name locator at (602, 403) on button
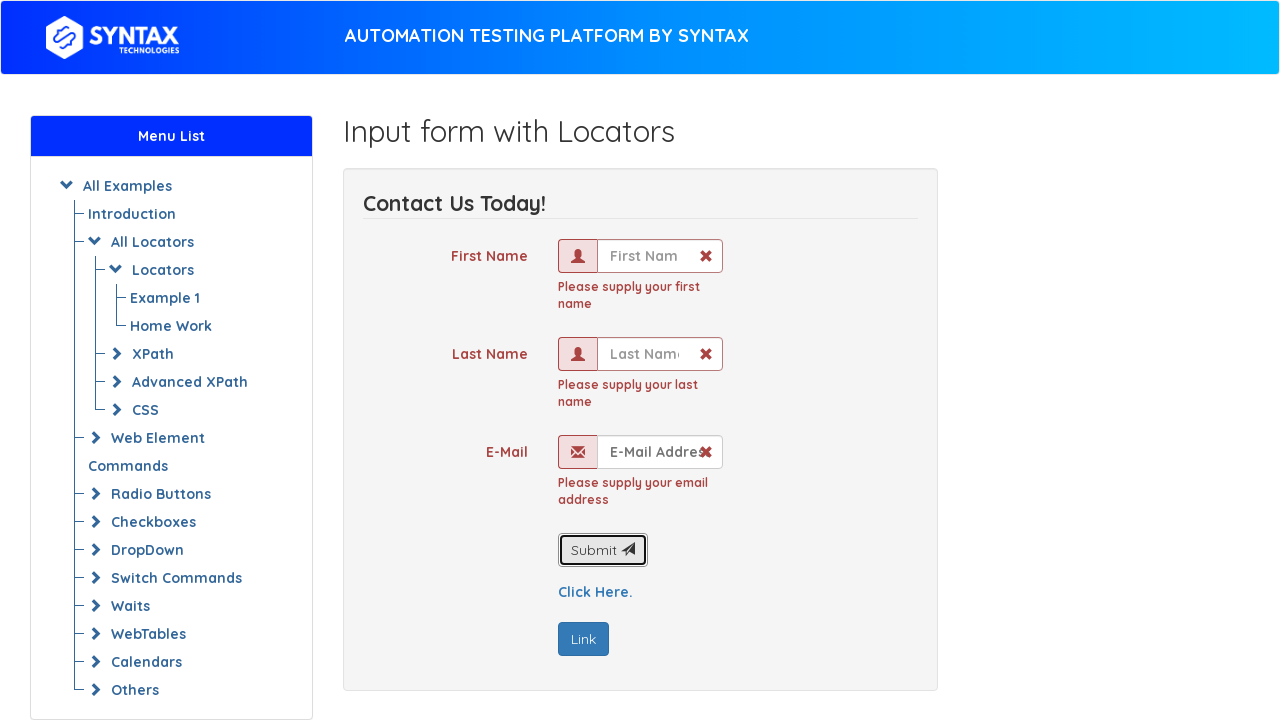

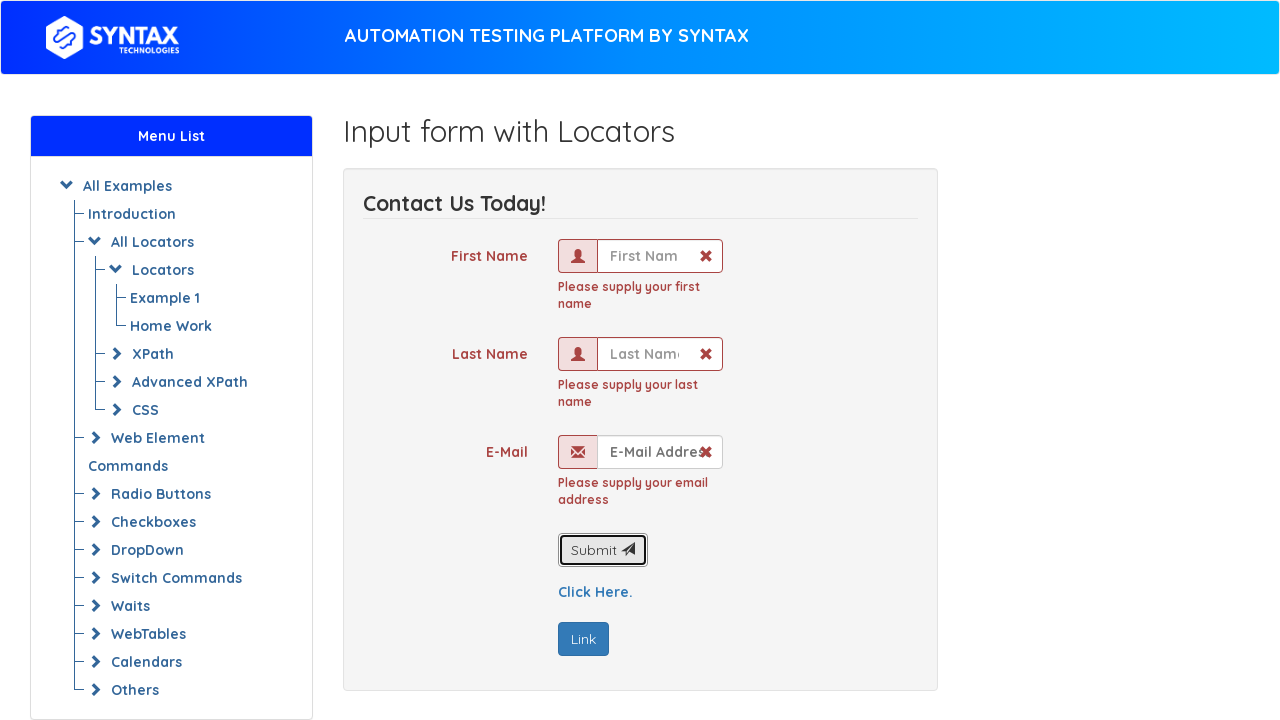